Tests dynamic controls by clicking the remove button and verifying the "It's gone!" message appears using implicit waiting.

Starting URL: https://the-internet.herokuapp.com/dynamic_controls

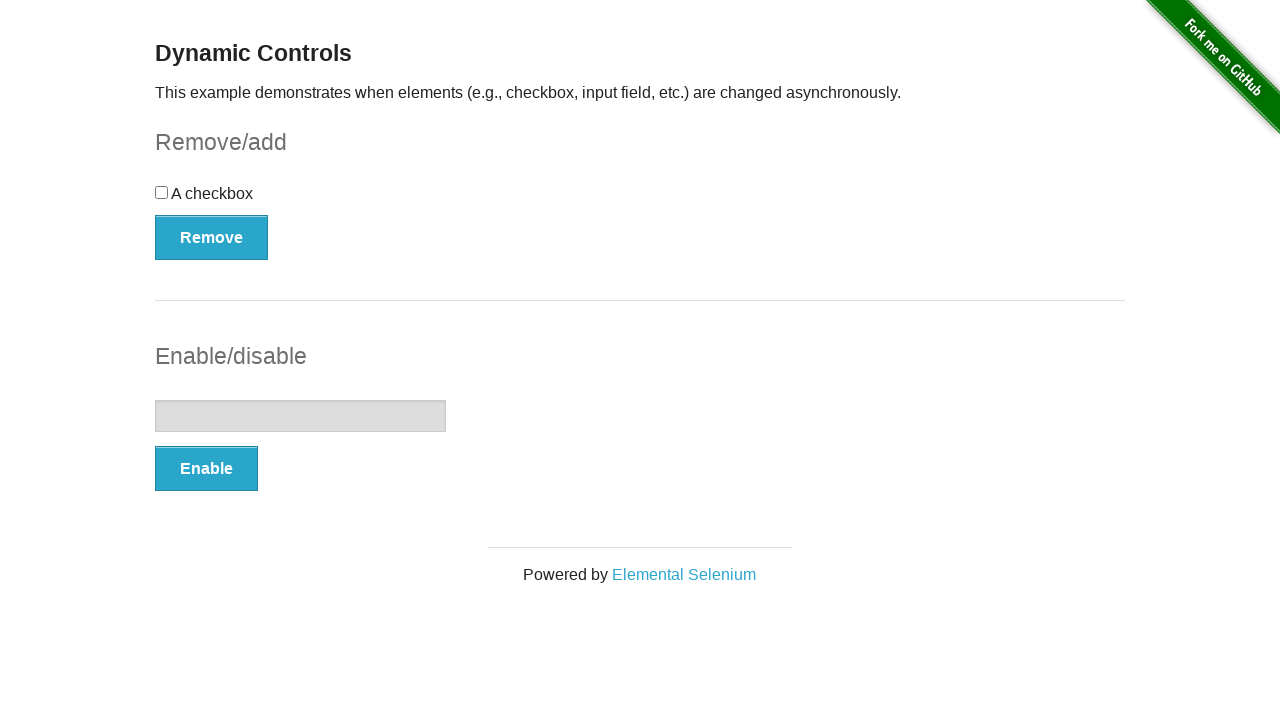

Navigated to dynamic controls page
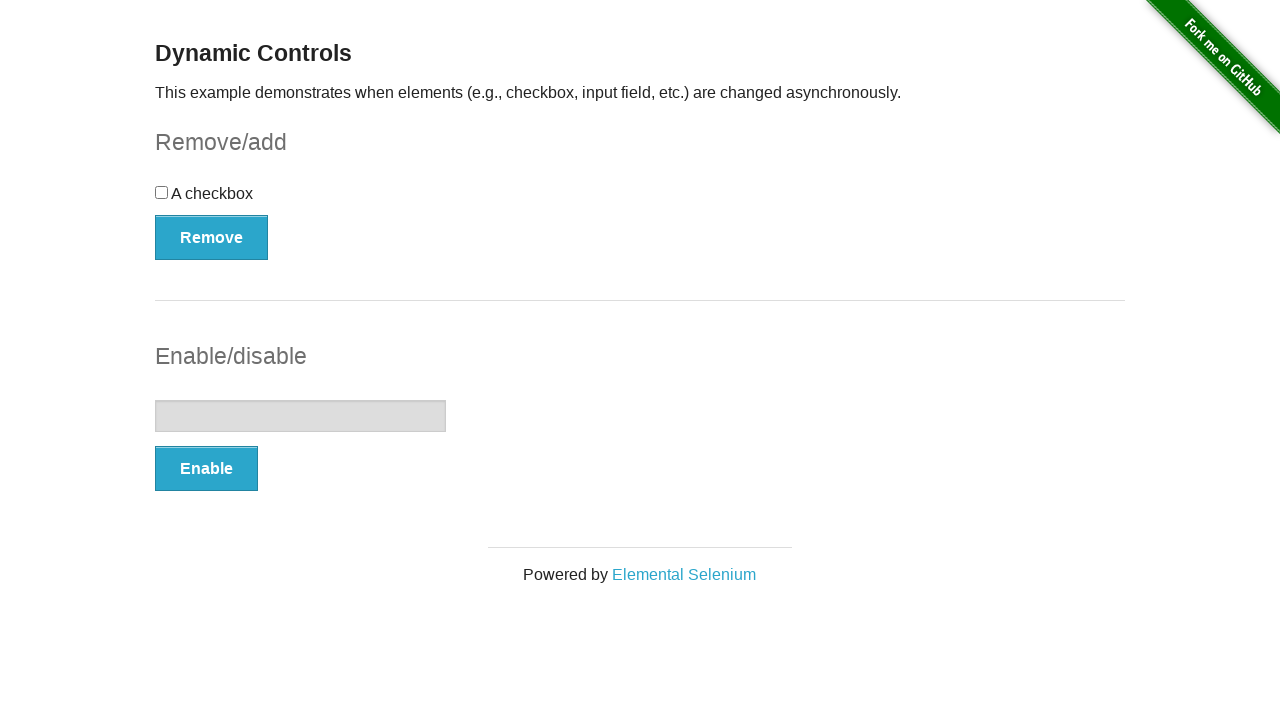

Clicked the remove button at (212, 237) on xpath=(//button[@type='button'])[1]
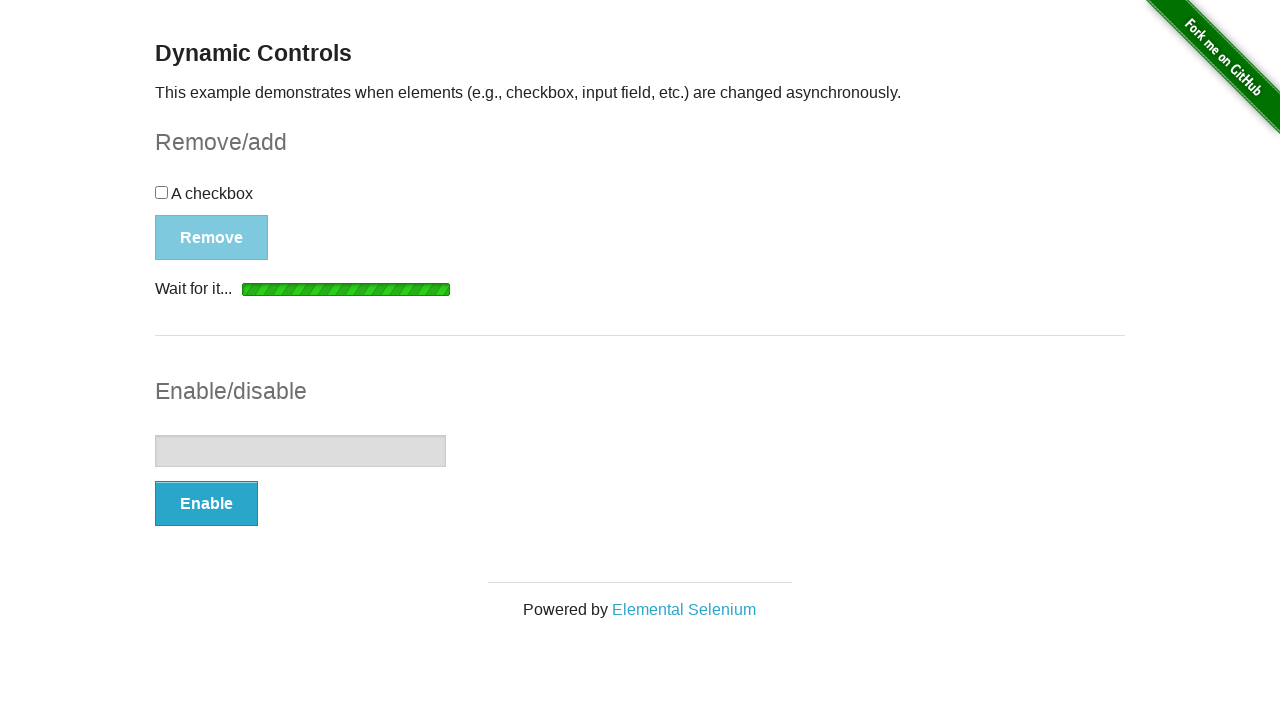

Waited for and found the message element
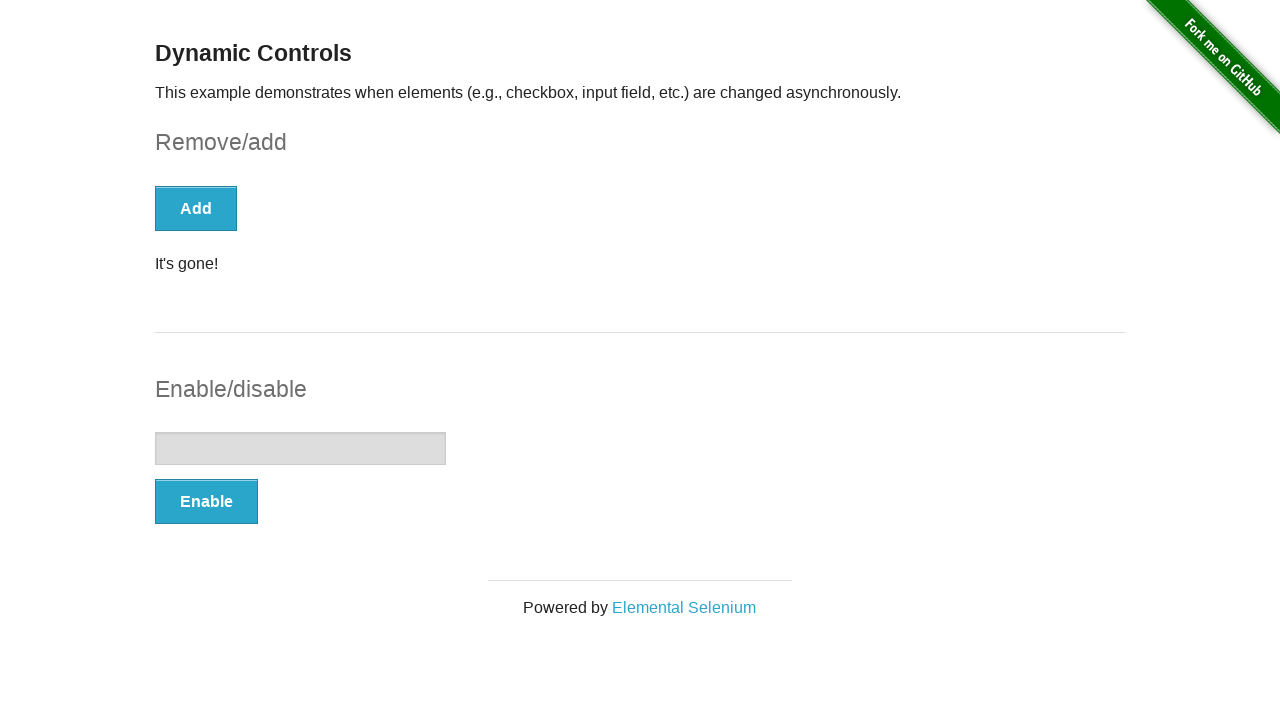

Verified that the message displays 'It's gone!'
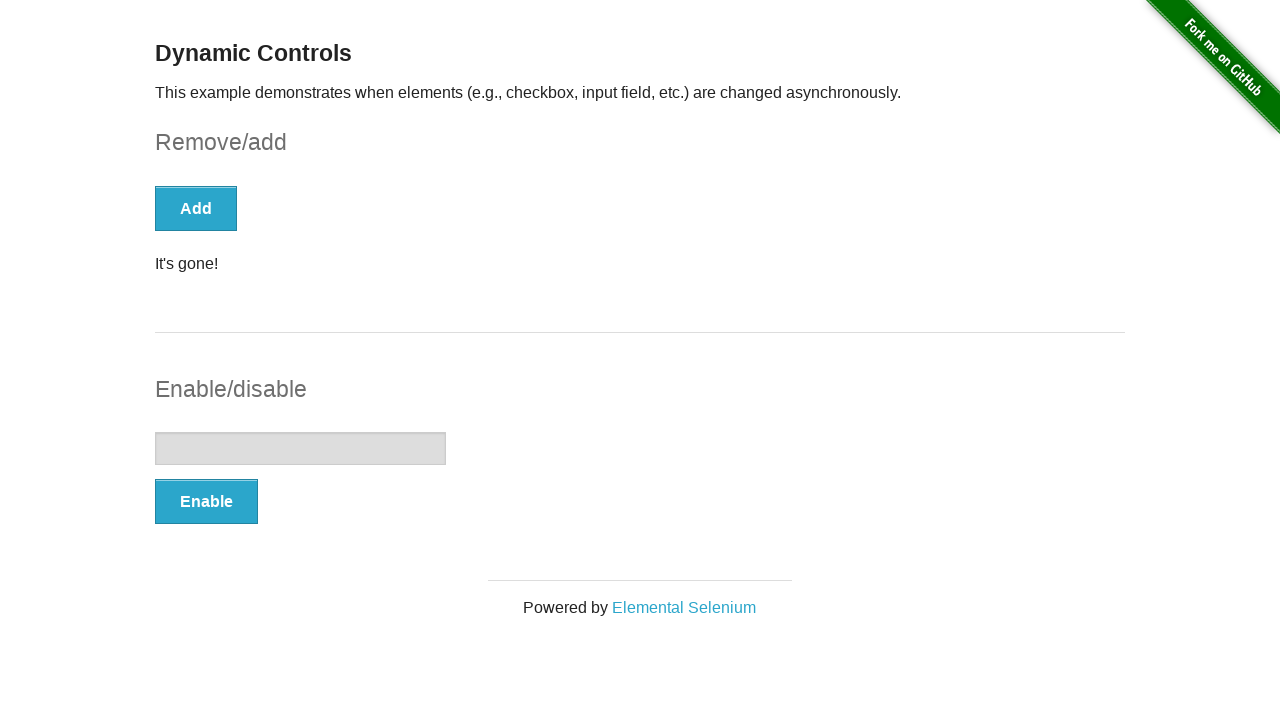

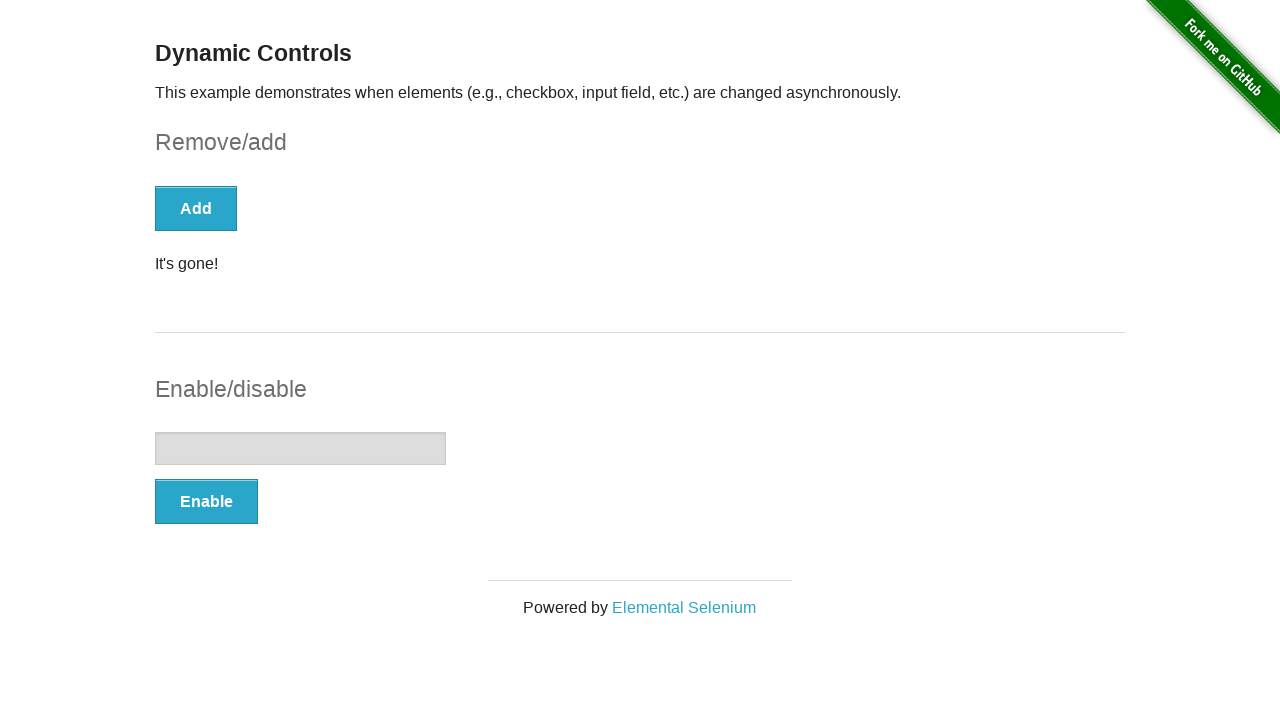